Tests checkbox interaction on a practice page by toggling all checkboxes twice - first selecting unselected ones and deselecting selected ones, then reversing the operation

Starting URL: https://www.letskodeit.com/practice

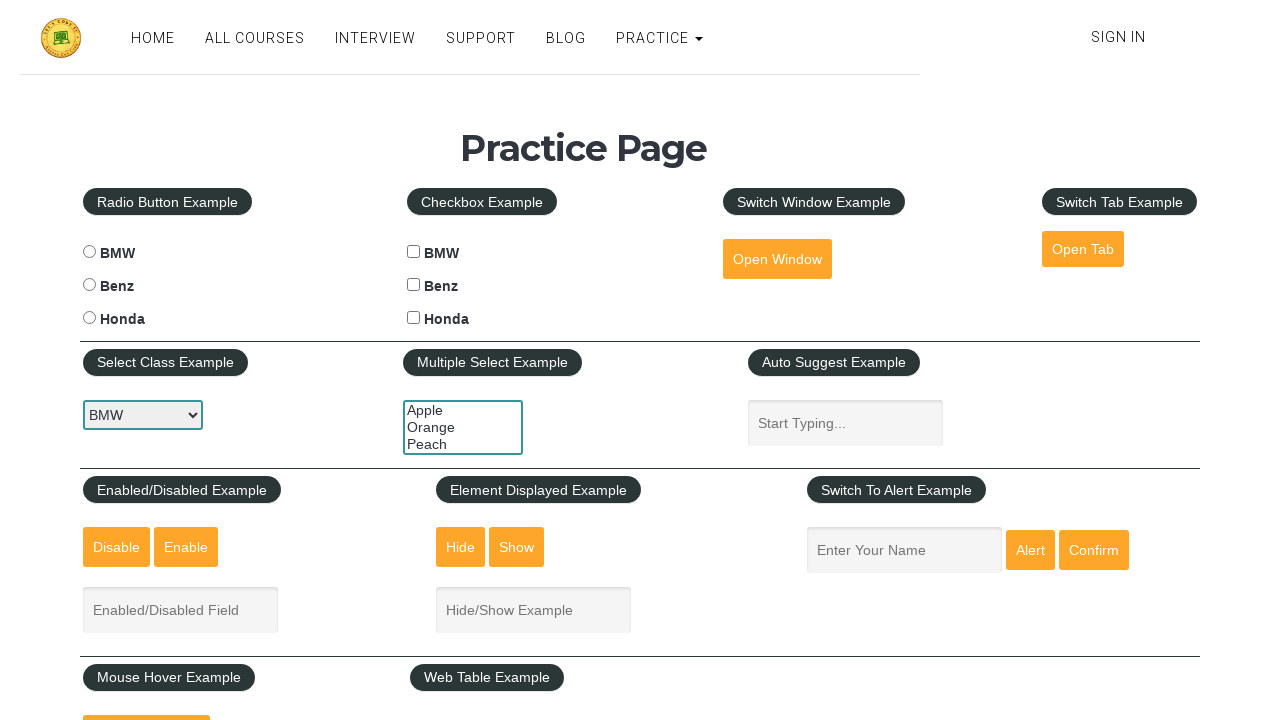

Navigated to practice page
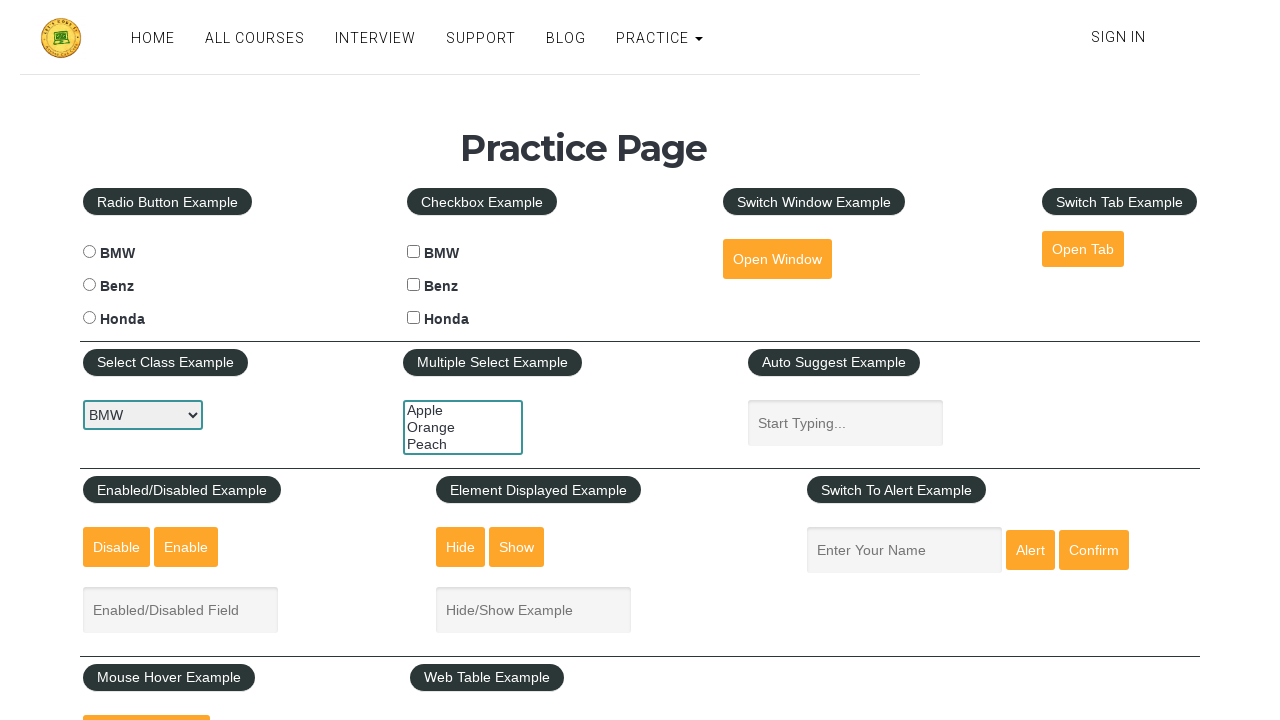

Located all car checkboxes on the page
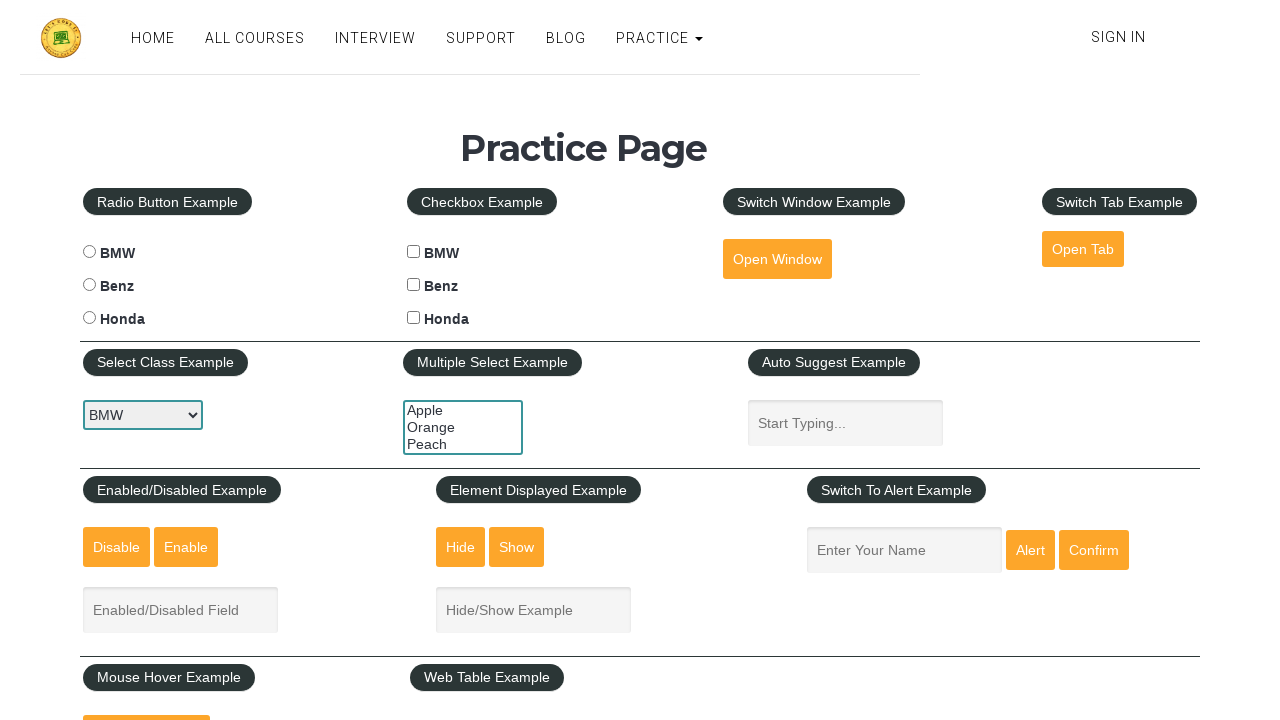

Found 3 checkboxes to toggle
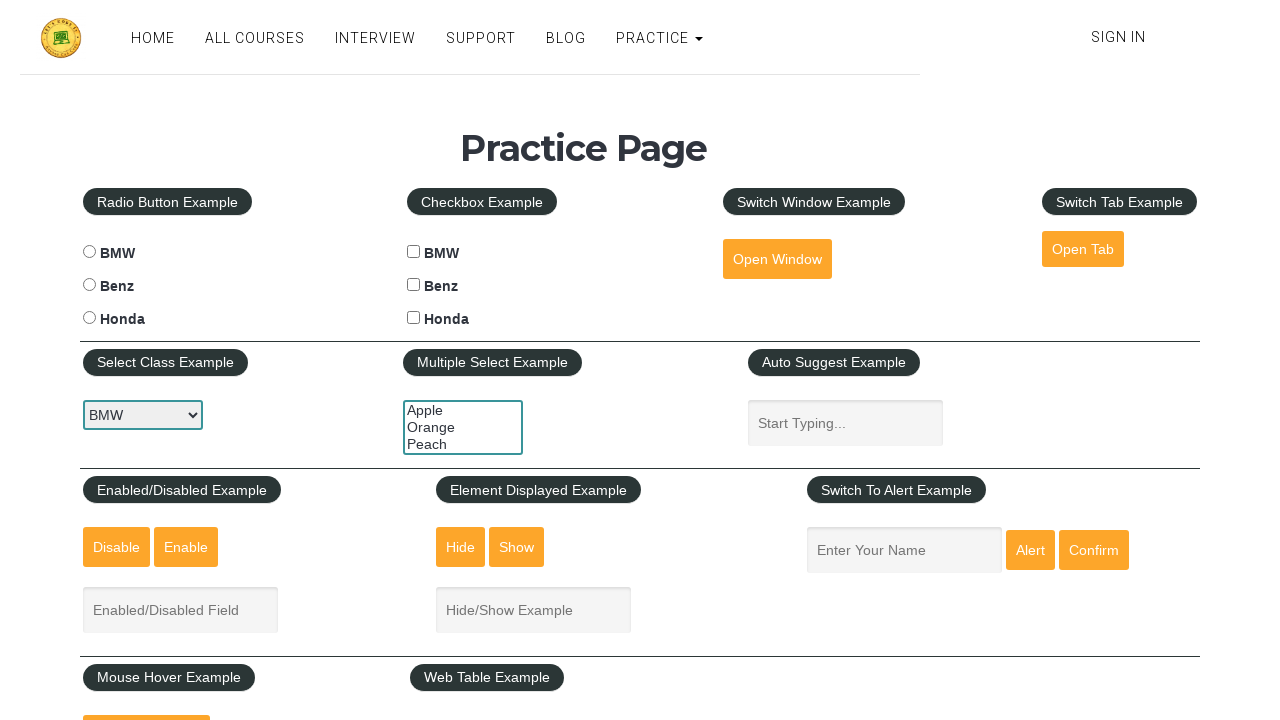

First pass: Selected checkbox 1 at (414, 252) on input[name='cars'][type='checkbox'] >> nth=0
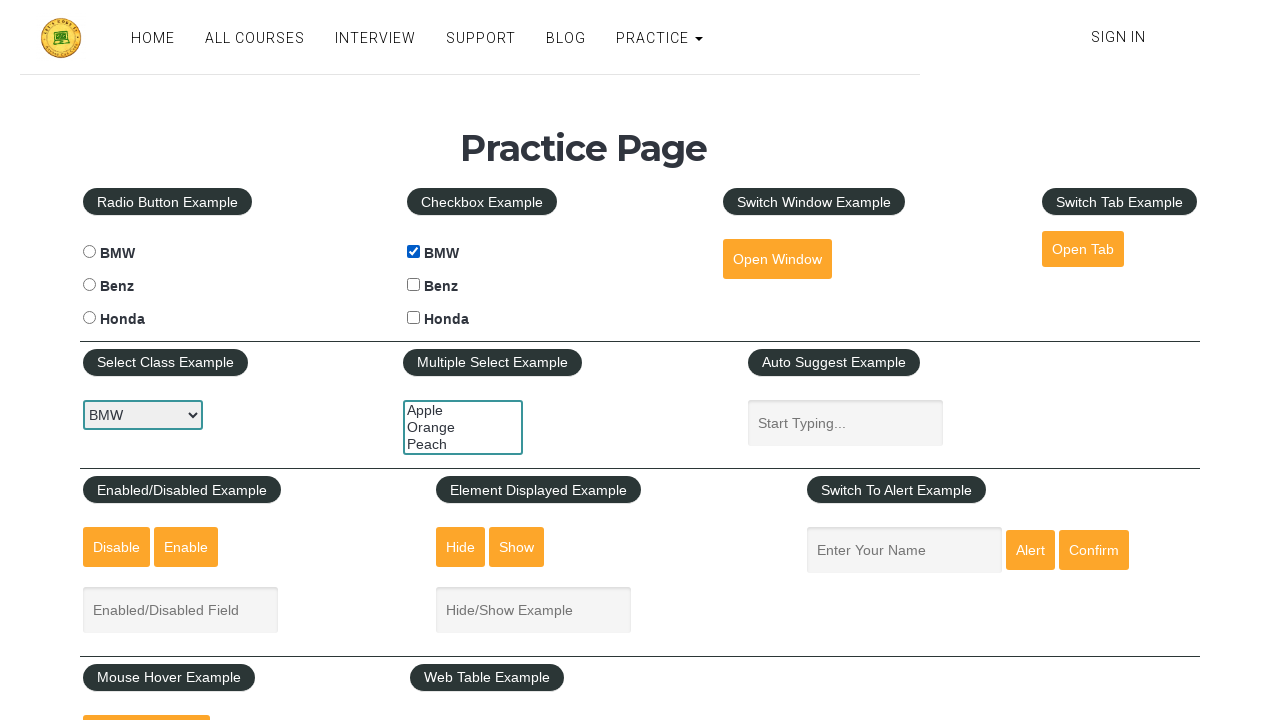

First pass: Selected checkbox 2 at (414, 285) on input[name='cars'][type='checkbox'] >> nth=1
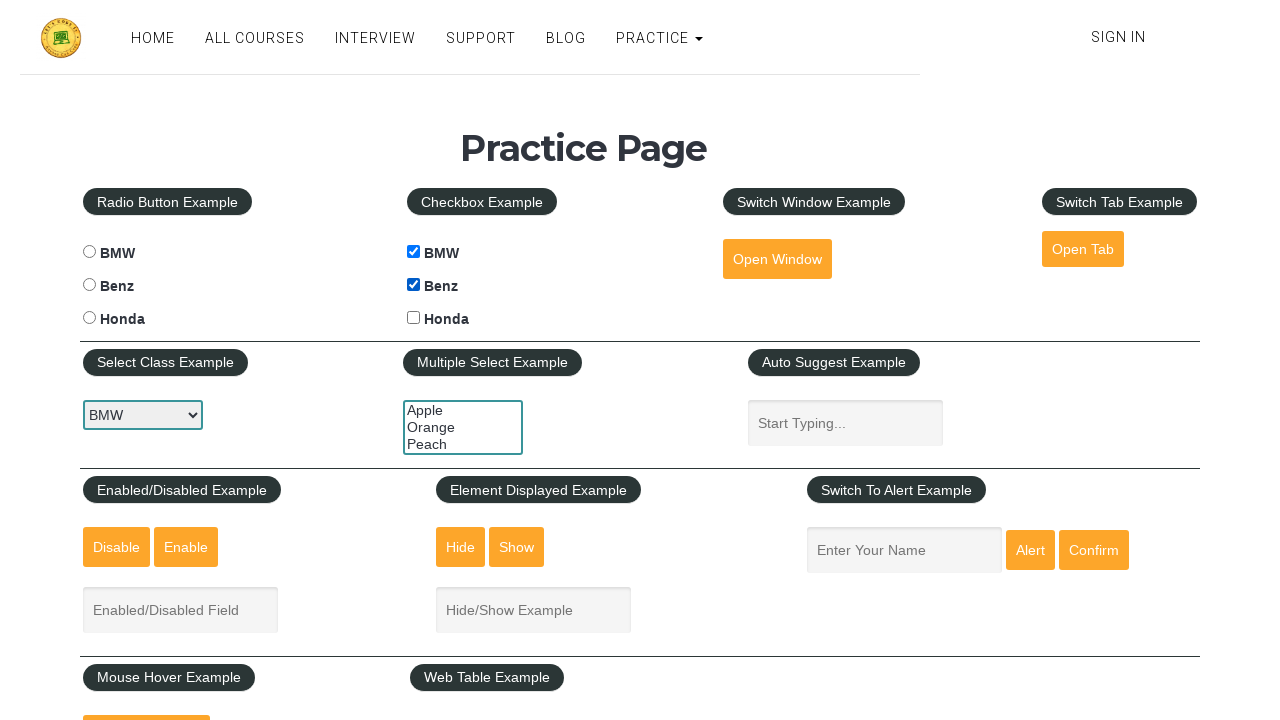

First pass: Selected checkbox 3 at (414, 318) on input[name='cars'][type='checkbox'] >> nth=2
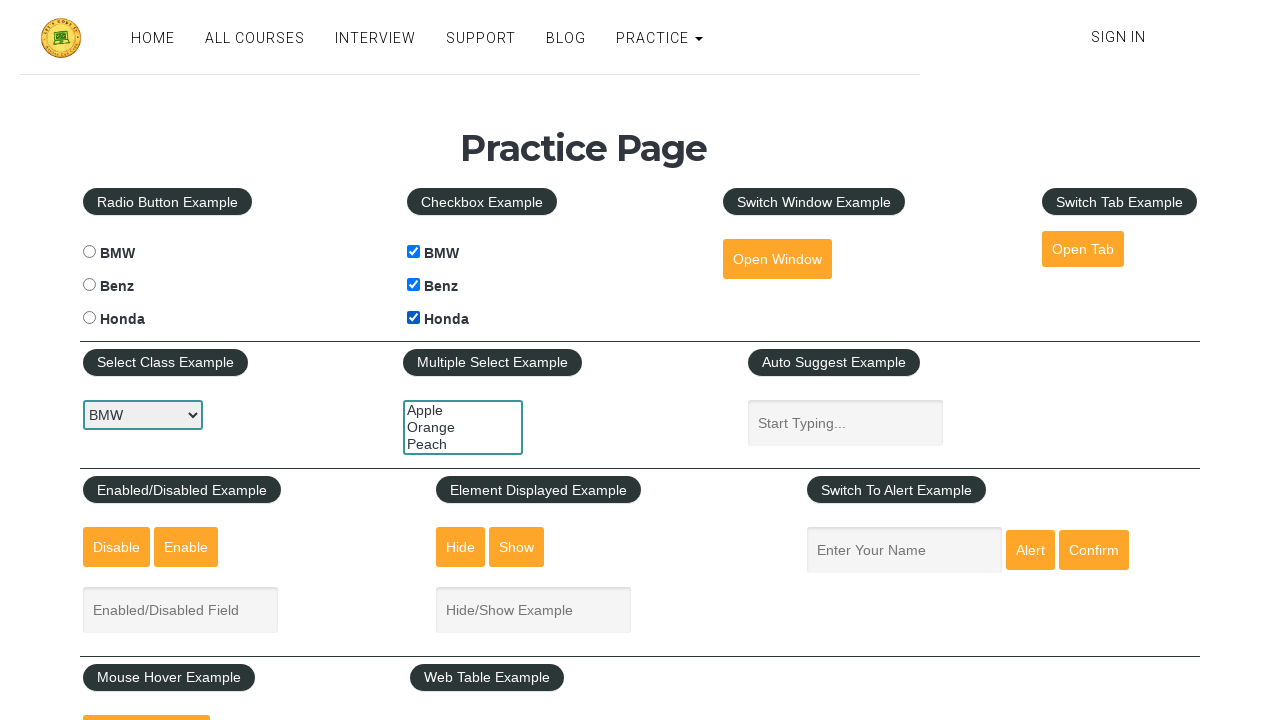

Second pass: Deselected checkbox 1 at (414, 252) on input[name='cars'][type='checkbox'] >> nth=0
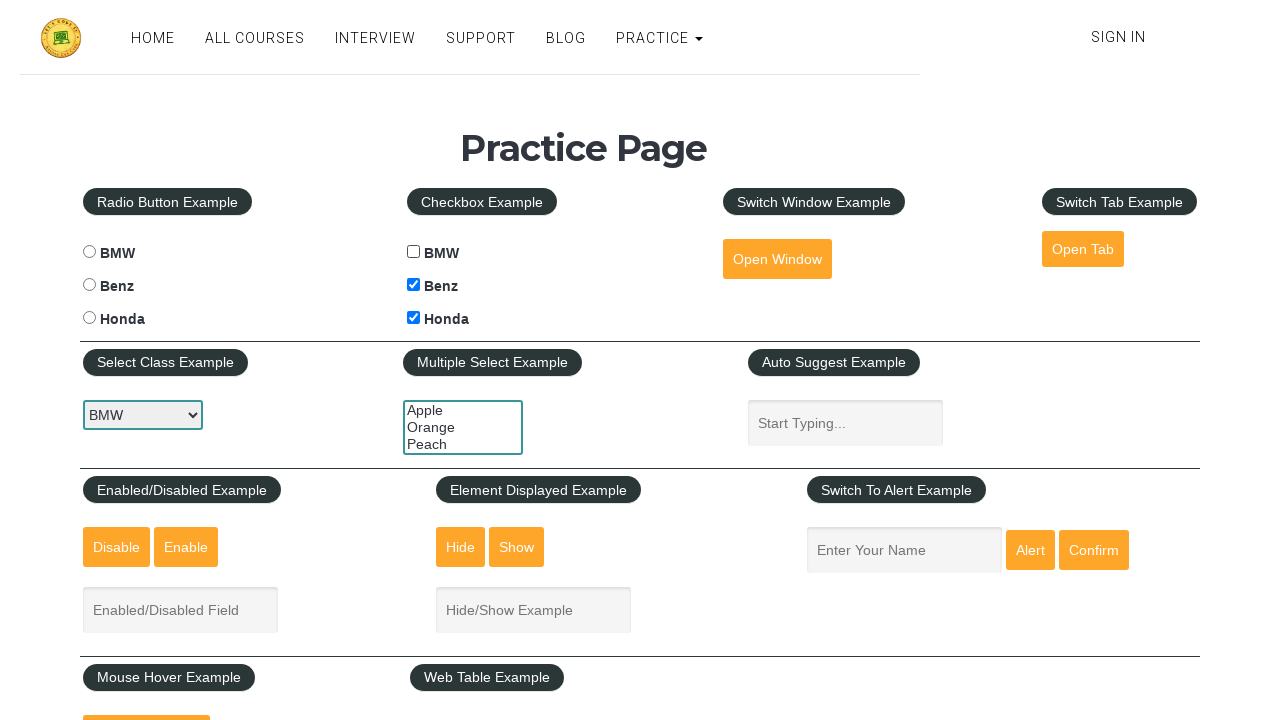

Second pass: Deselected checkbox 2 at (414, 285) on input[name='cars'][type='checkbox'] >> nth=1
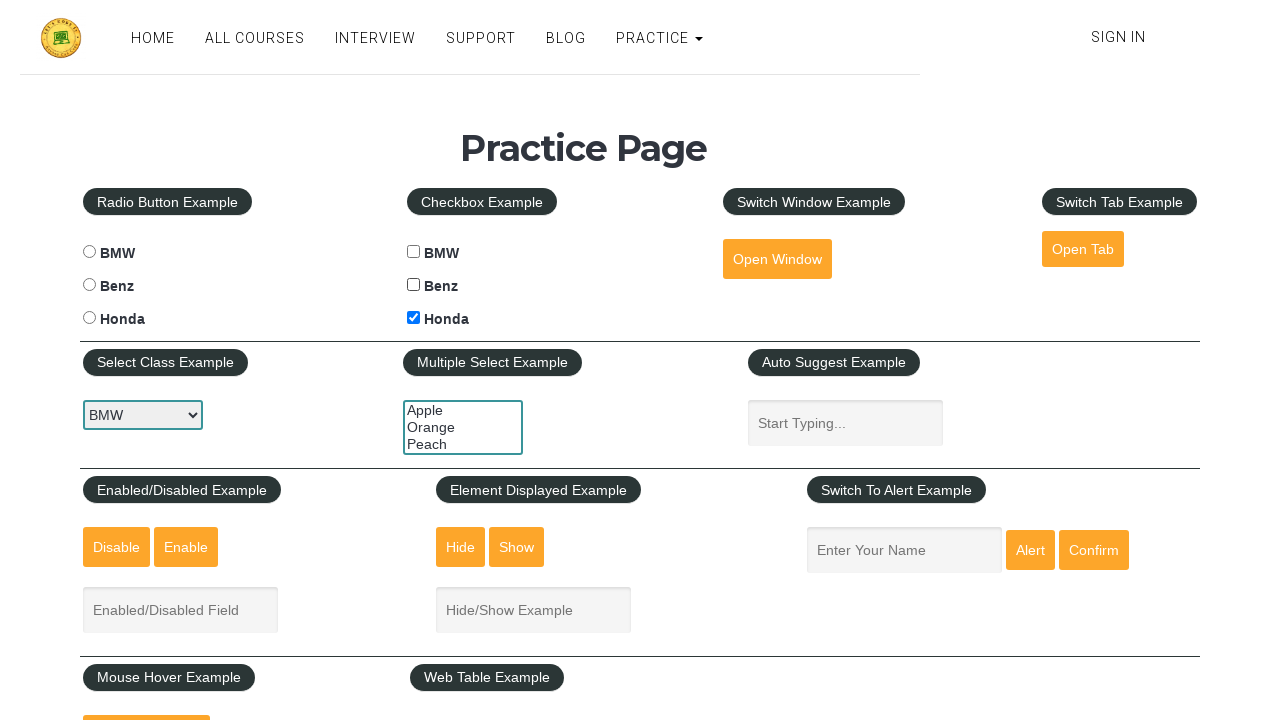

Second pass: Deselected checkbox 3 at (414, 318) on input[name='cars'][type='checkbox'] >> nth=2
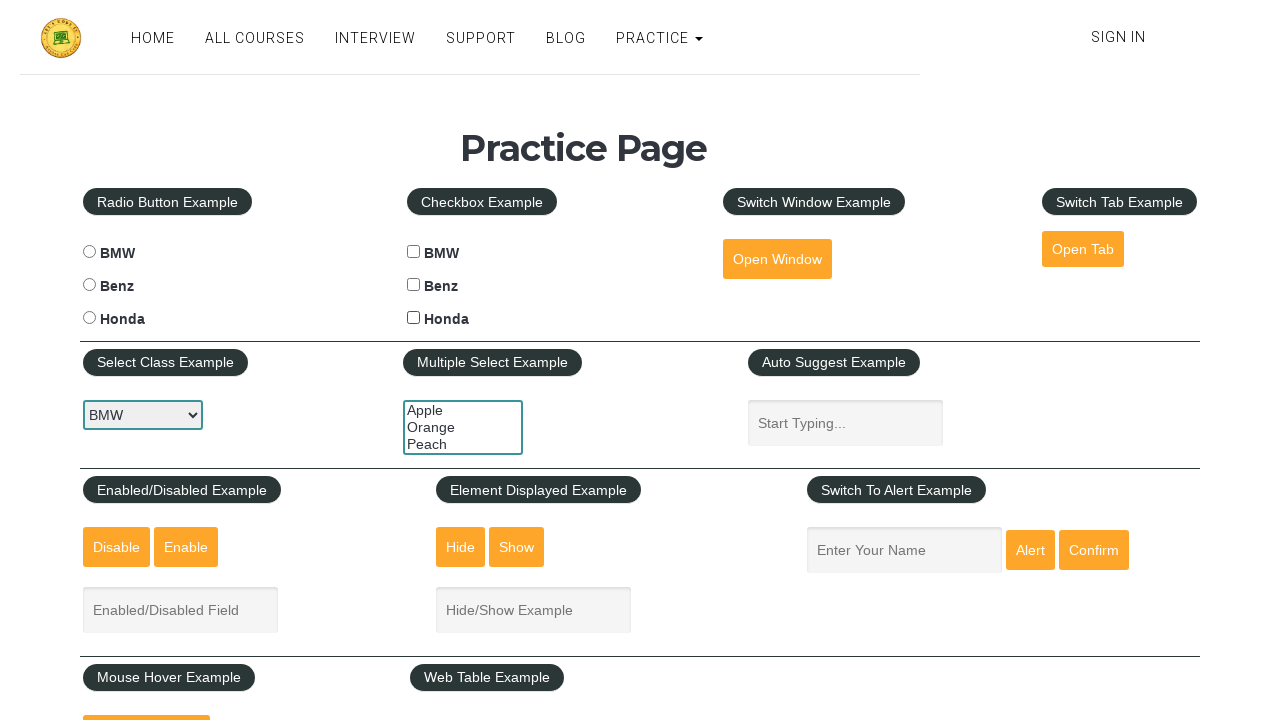

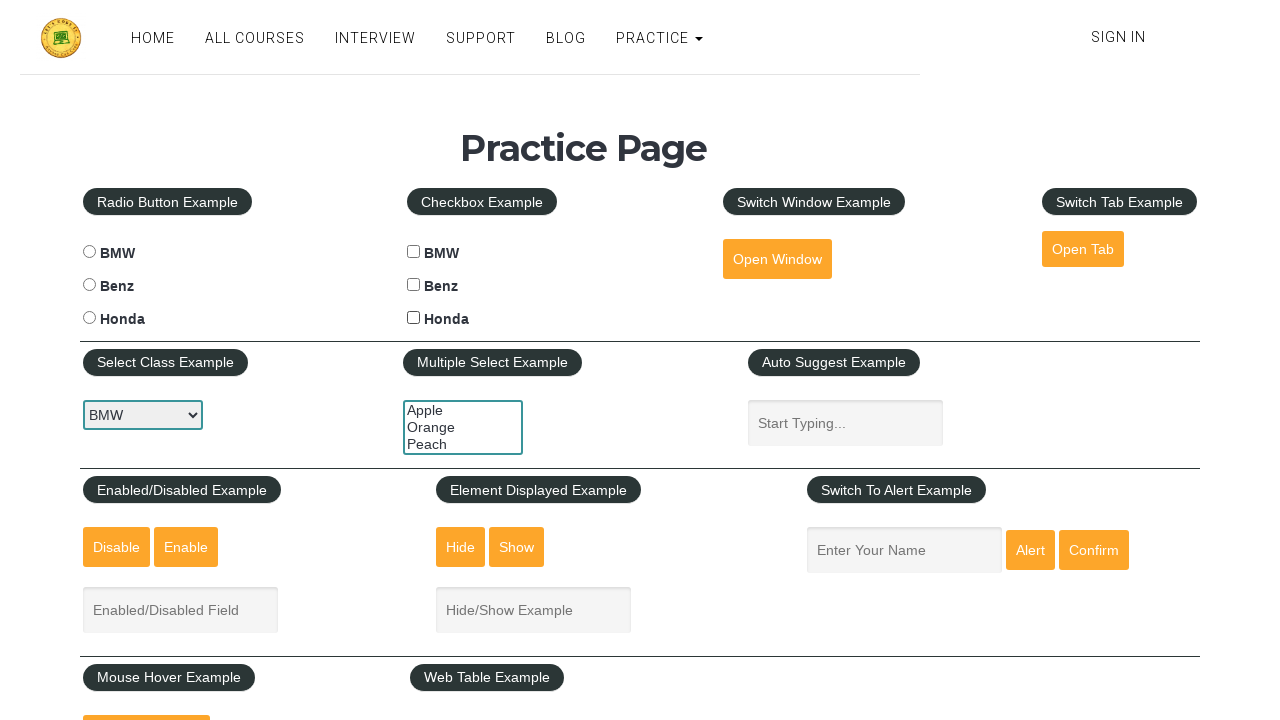